Tests JavaScript alert handling by clicking the first alert button, accepting the alert, and verifying the result message displays "You successfully clicked an alert"

Starting URL: https://the-internet.herokuapp.com/javascript_alerts

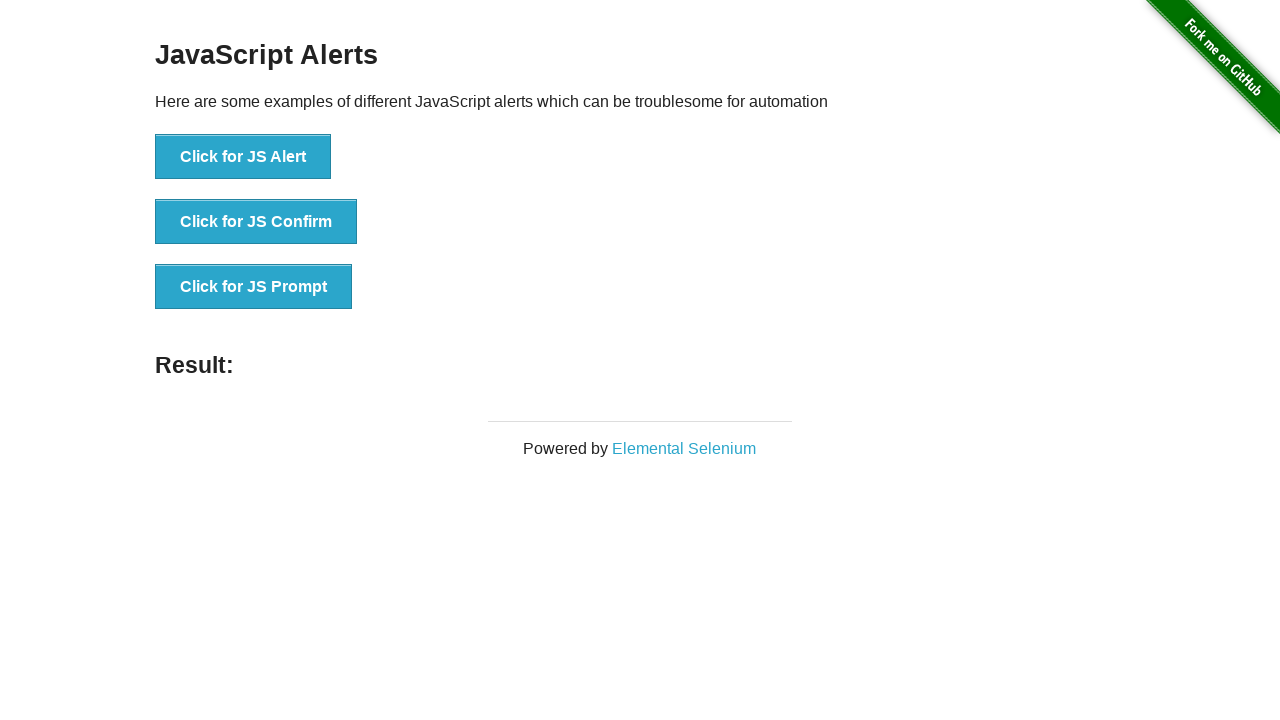

Clicked the first alert button to trigger JavaScript alert at (243, 157) on xpath=//*[text()='Click for JS Alert']
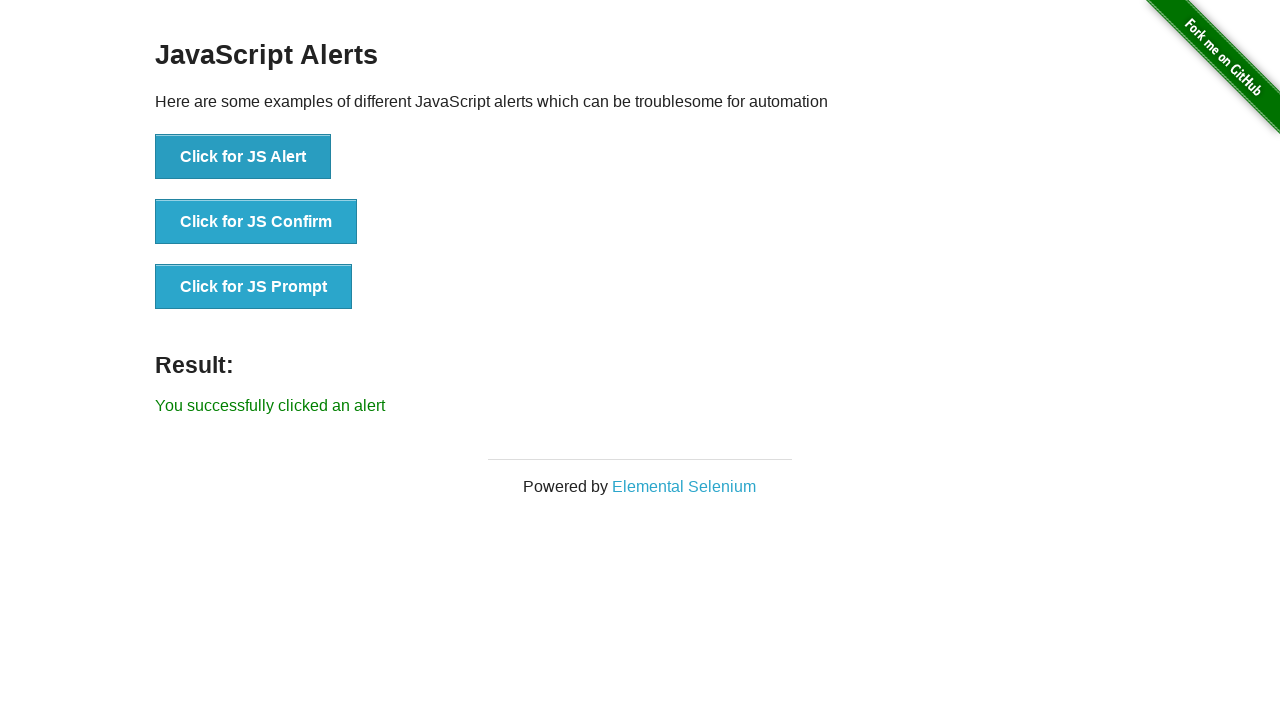

Set up dialog handler to accept alerts
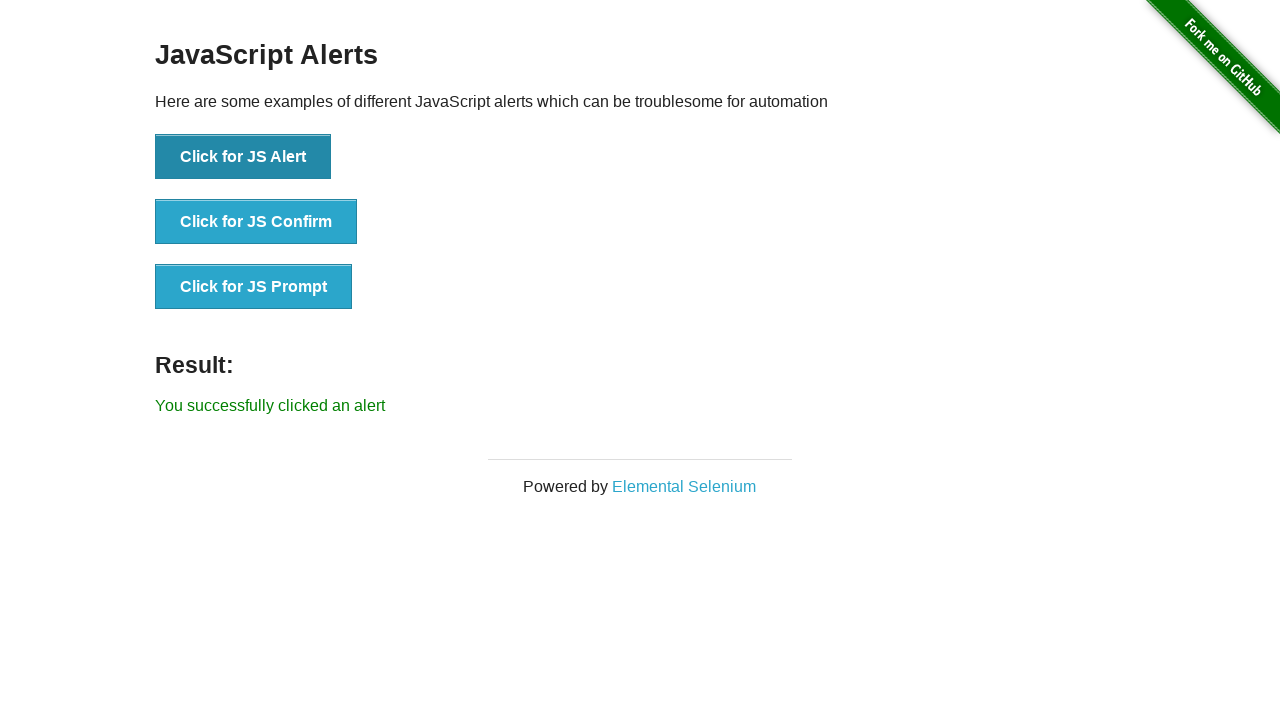

Clicked the alert button again to trigger alert with handler ready at (243, 157) on xpath=//*[text()='Click for JS Alert']
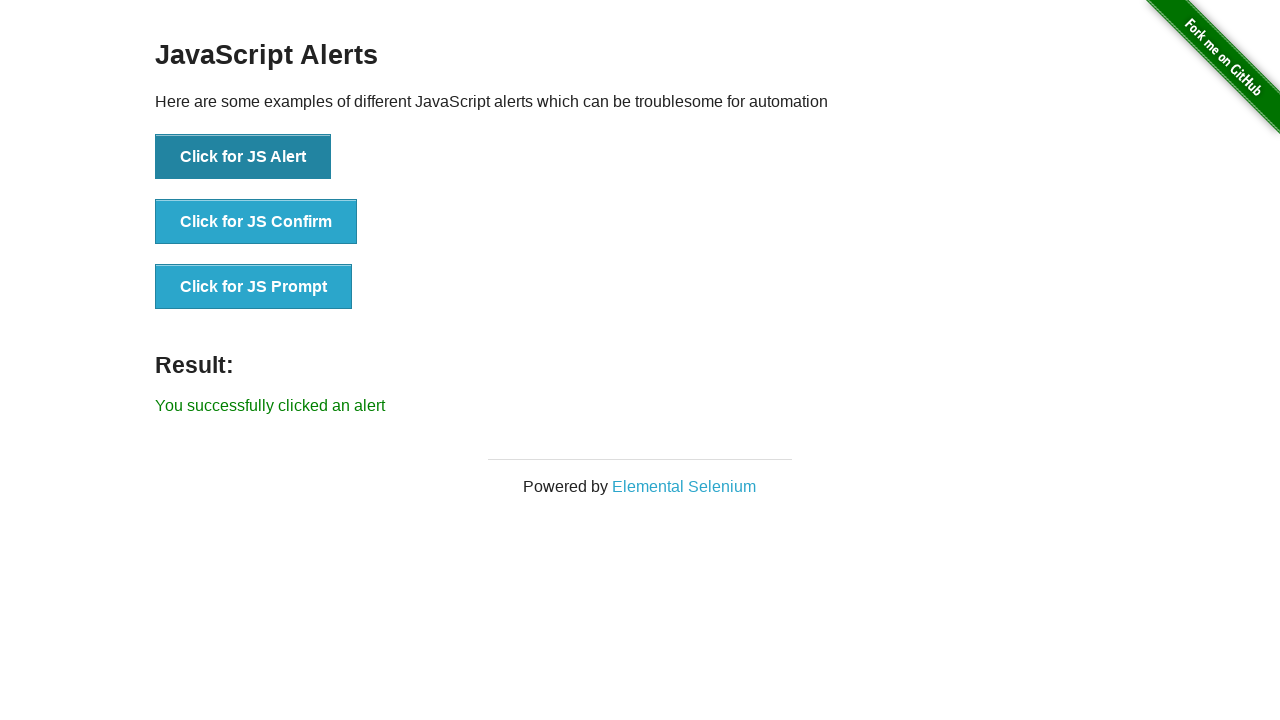

Result message element loaded
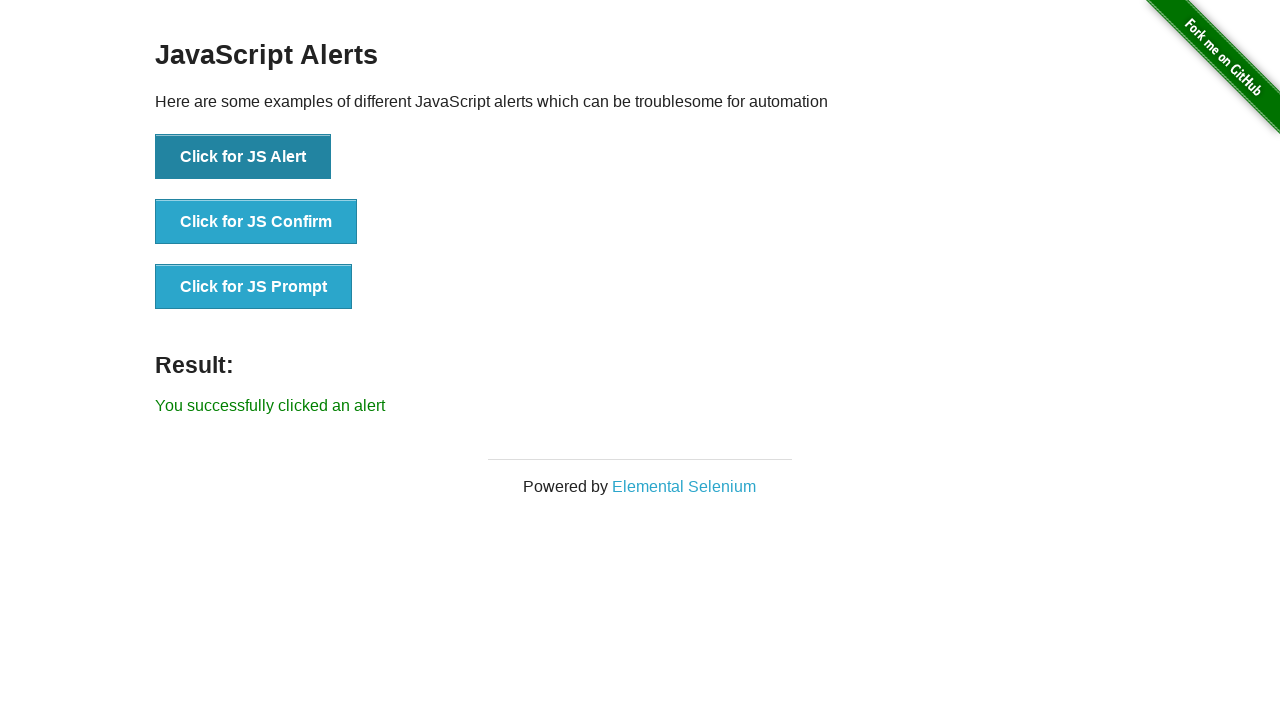

Retrieved result text: 'You successfully clicked an alert'
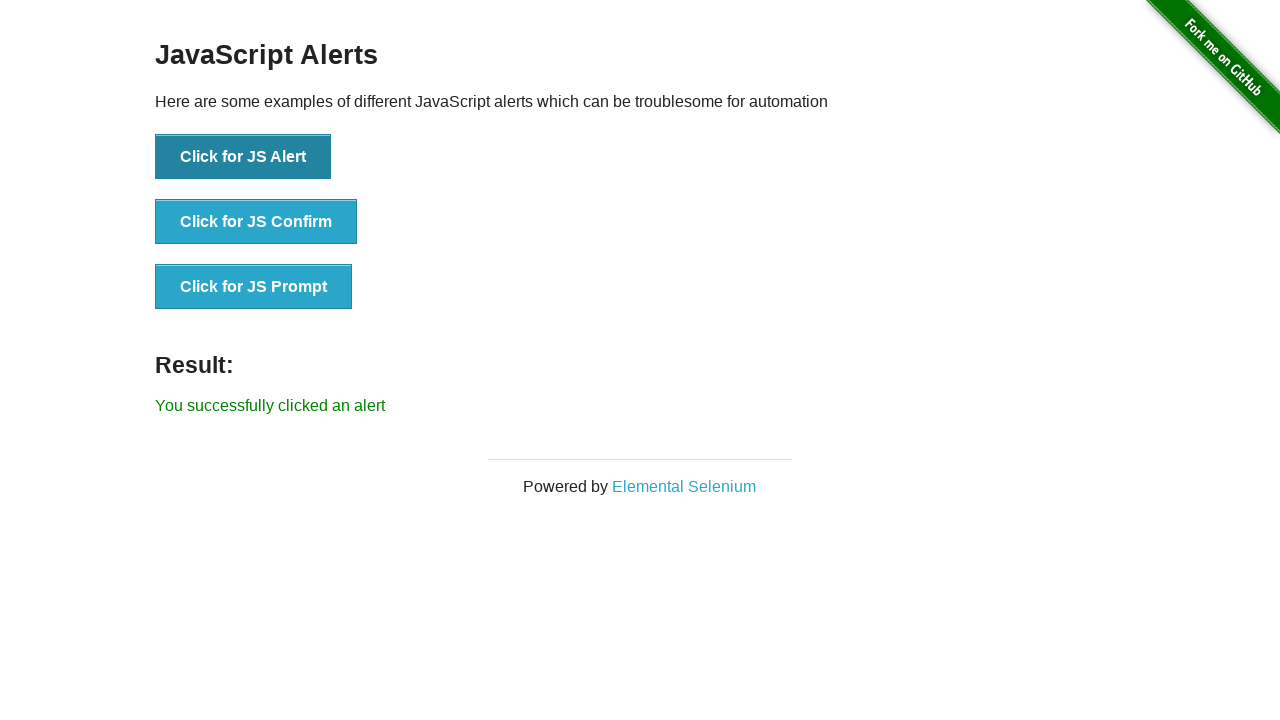

Verified result message displays 'You successfully clicked an alert'
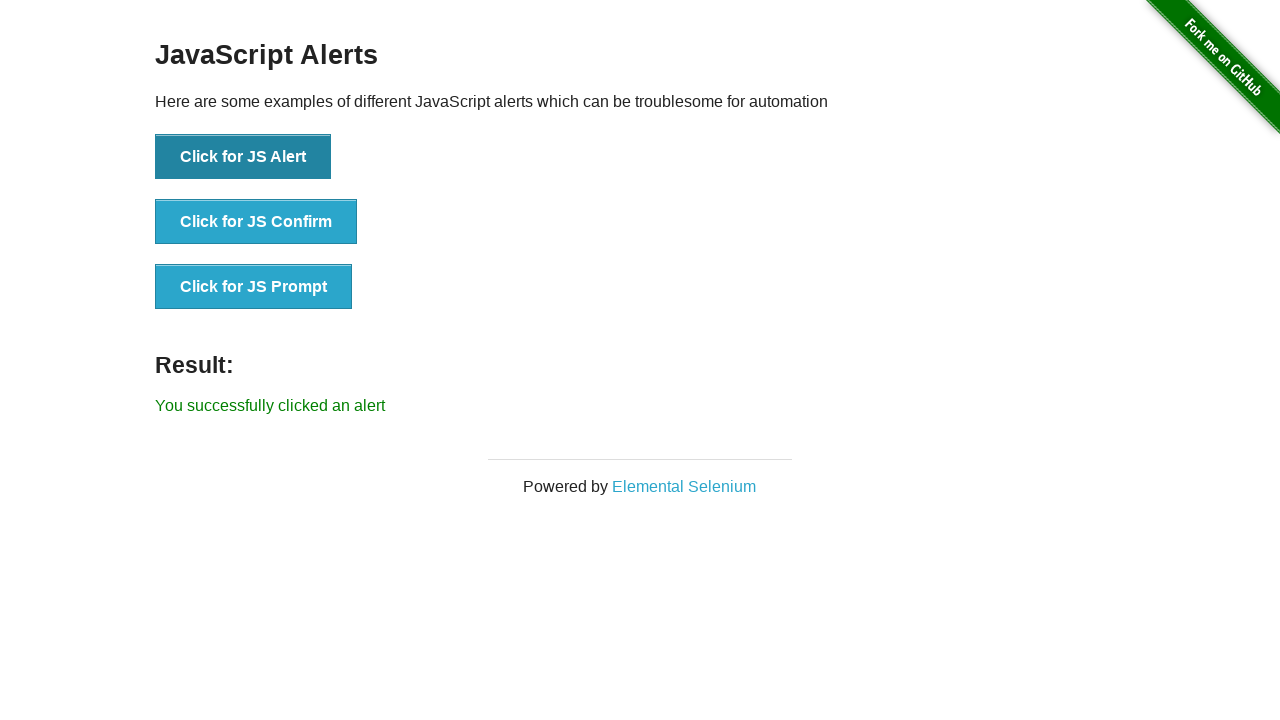

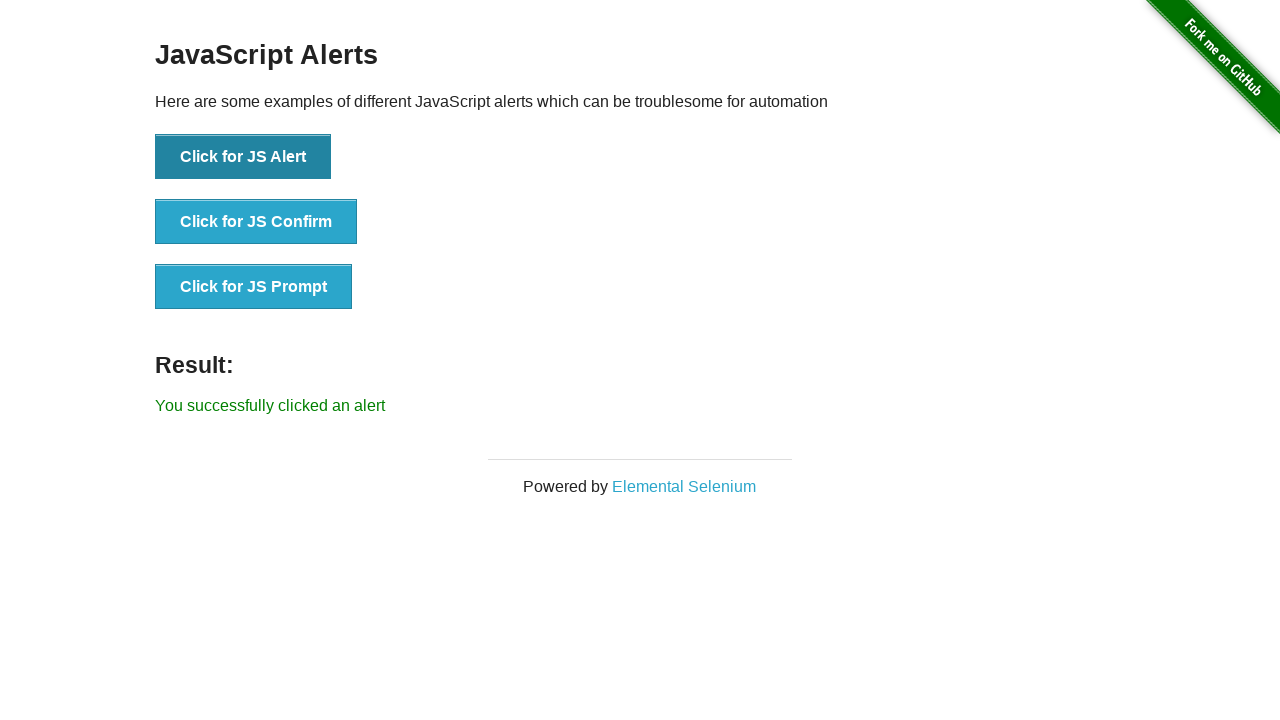